Verifies that a 'Hello' text element is not visible immediately after navigating to the wait test page (before the delayed content appears)

Starting URL: https://teserat.github.io/welcome/

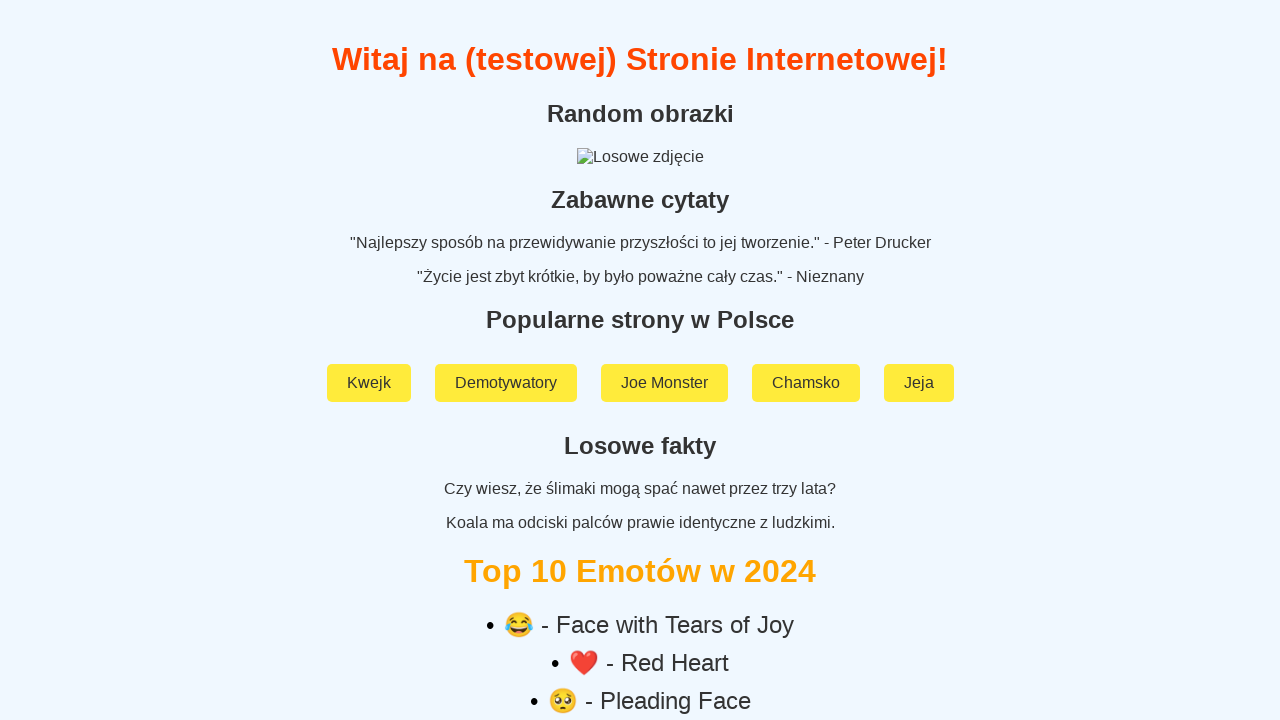

Clicked on 'Rozchodniak' link at (640, 592) on a:text('Rozchodniak')
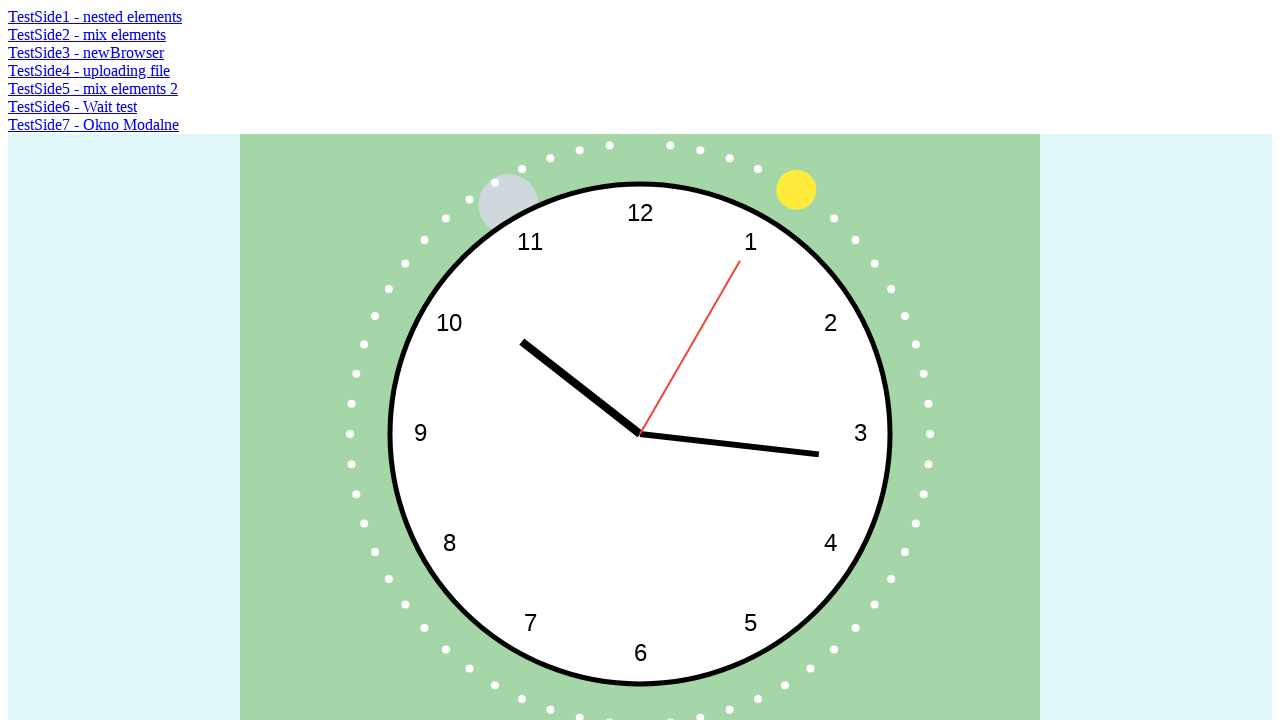

Clicked on 'TestSide6 - Wait test' link to navigate to wait test page at (72, 106) on a:text('TestSide6 - Wait test')
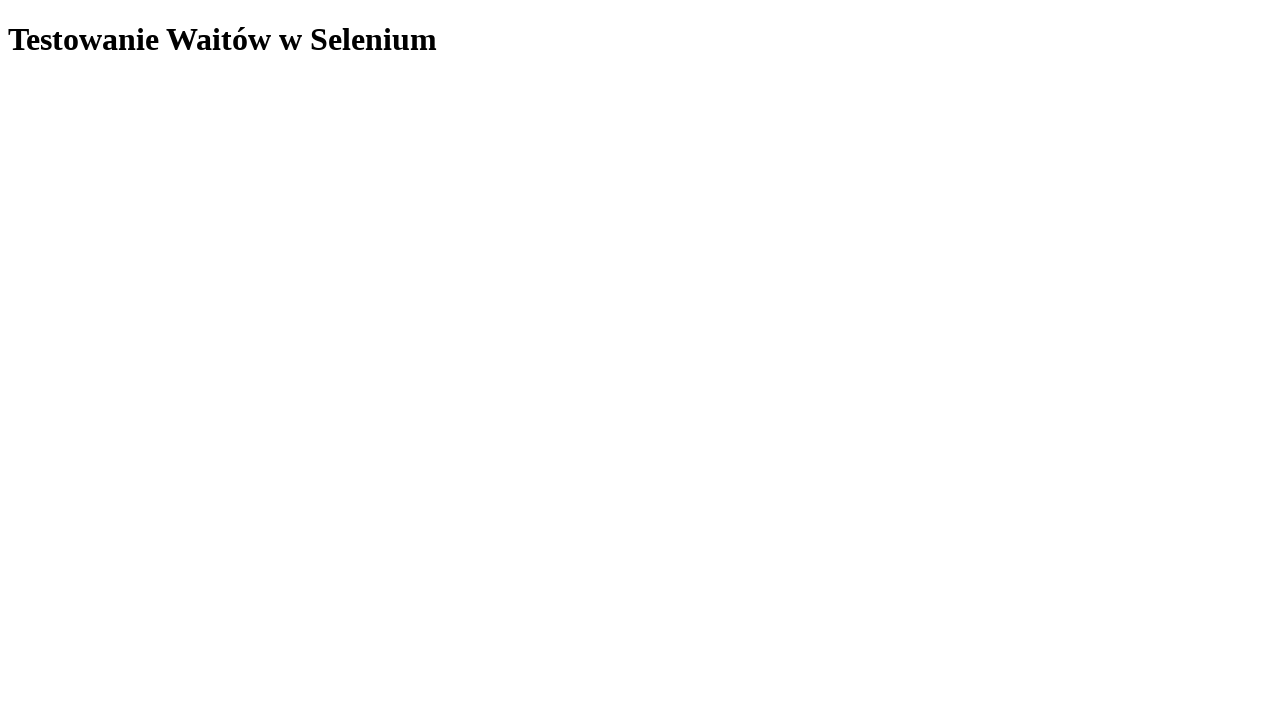

Queried for 'Hello' text element without waiting
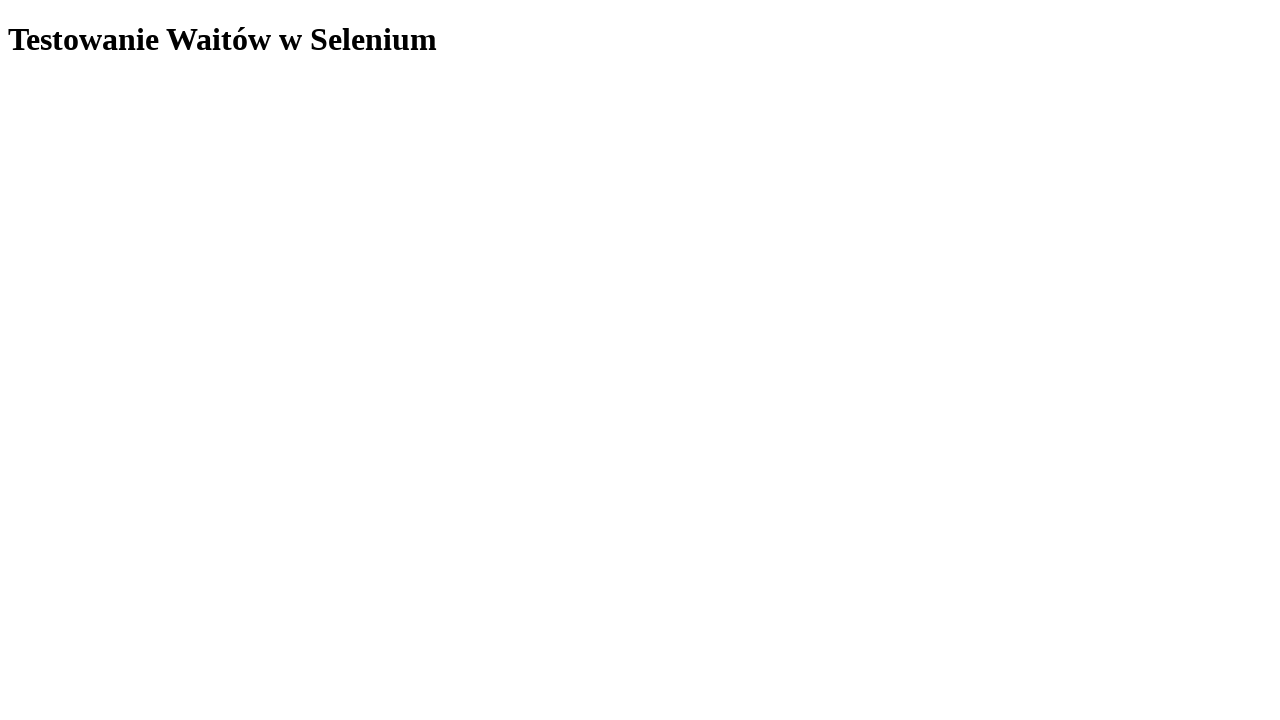

Verified that 'Hello' text element is not visible on page start
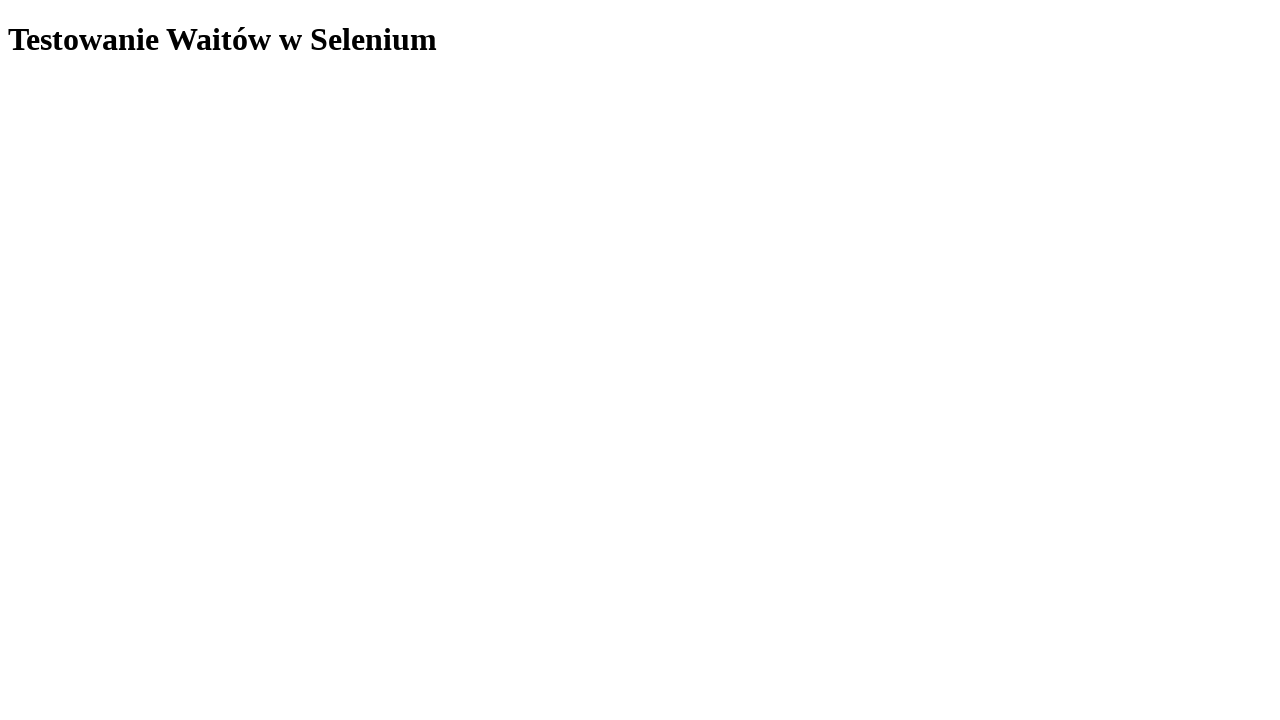

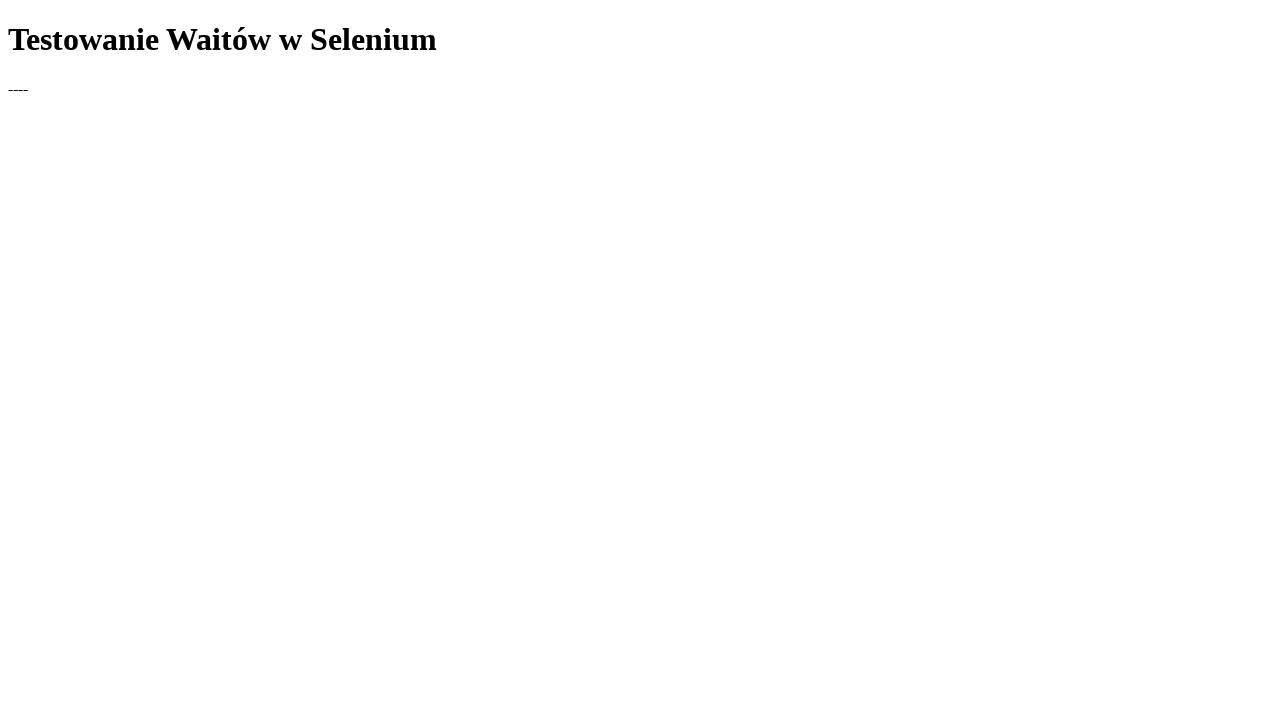